Tests calculator subtraction operation by entering 3 and 1, selecting subtract operation, and verifying the result is 2

Starting URL: https://testsheepnz.github.io/BasicCalculator

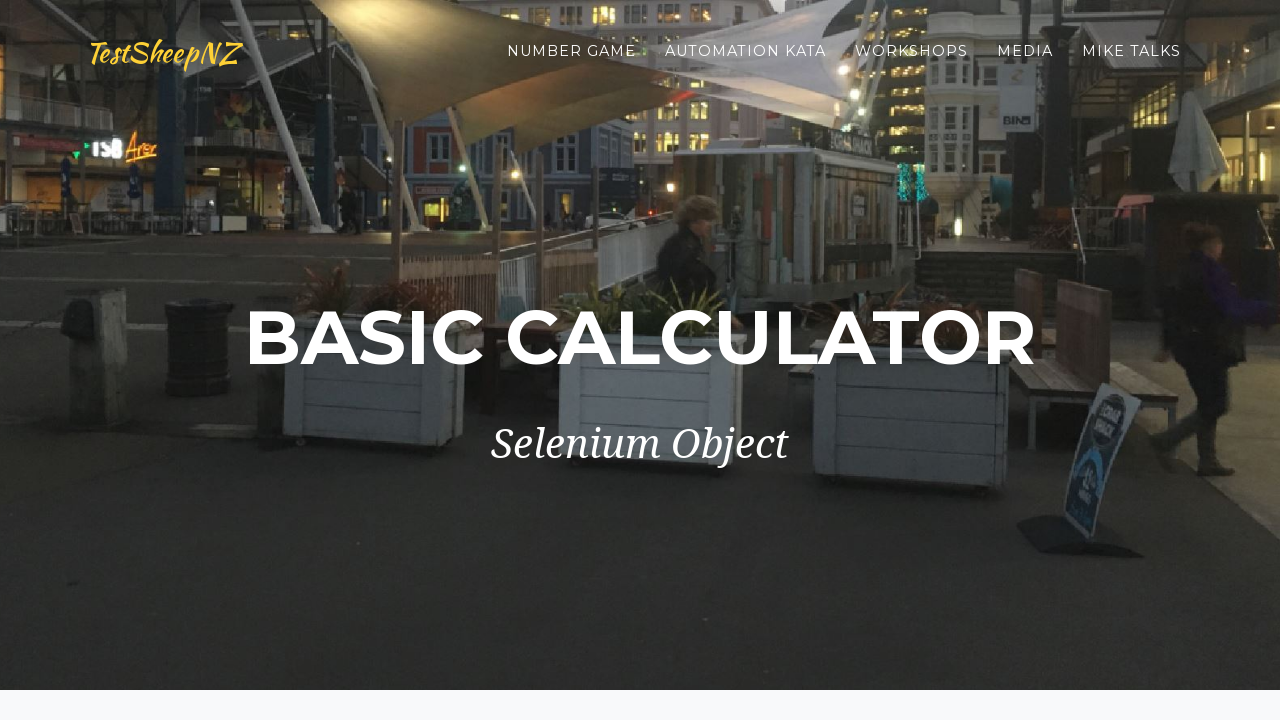

Selected calculator build version 2 on #selectBuild
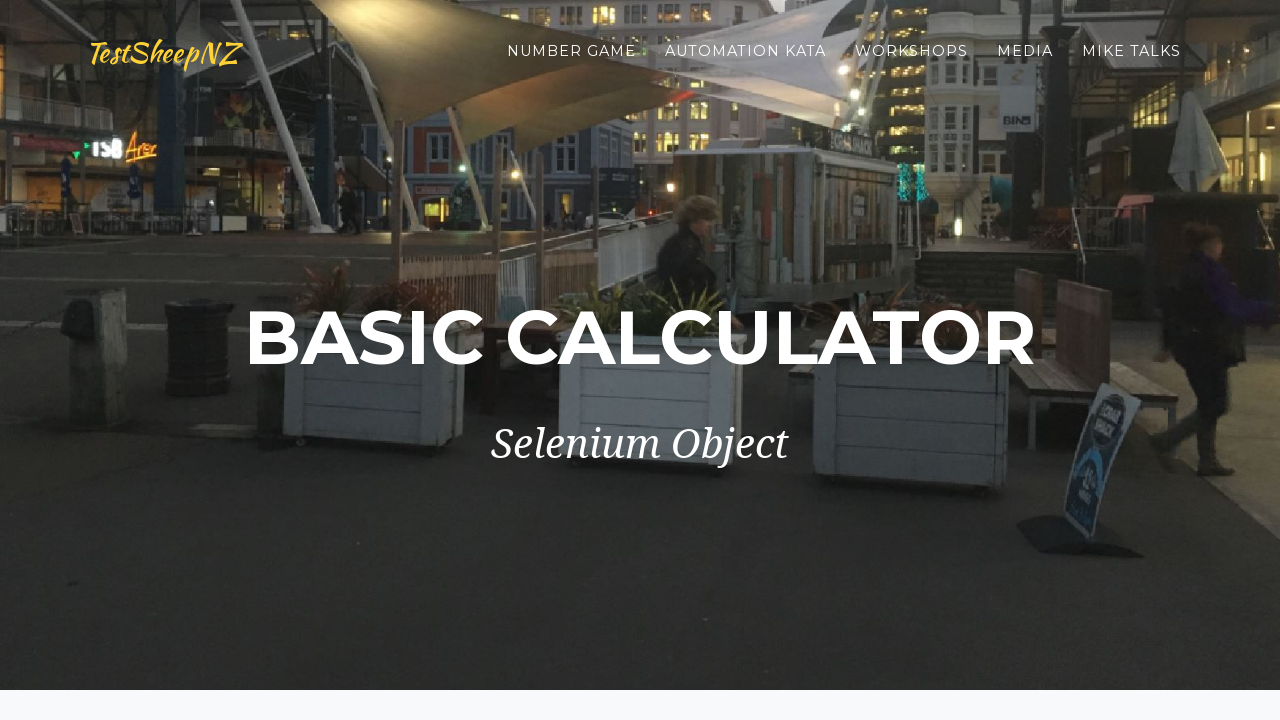

Clicked first number field at (474, 361) on #number1Field
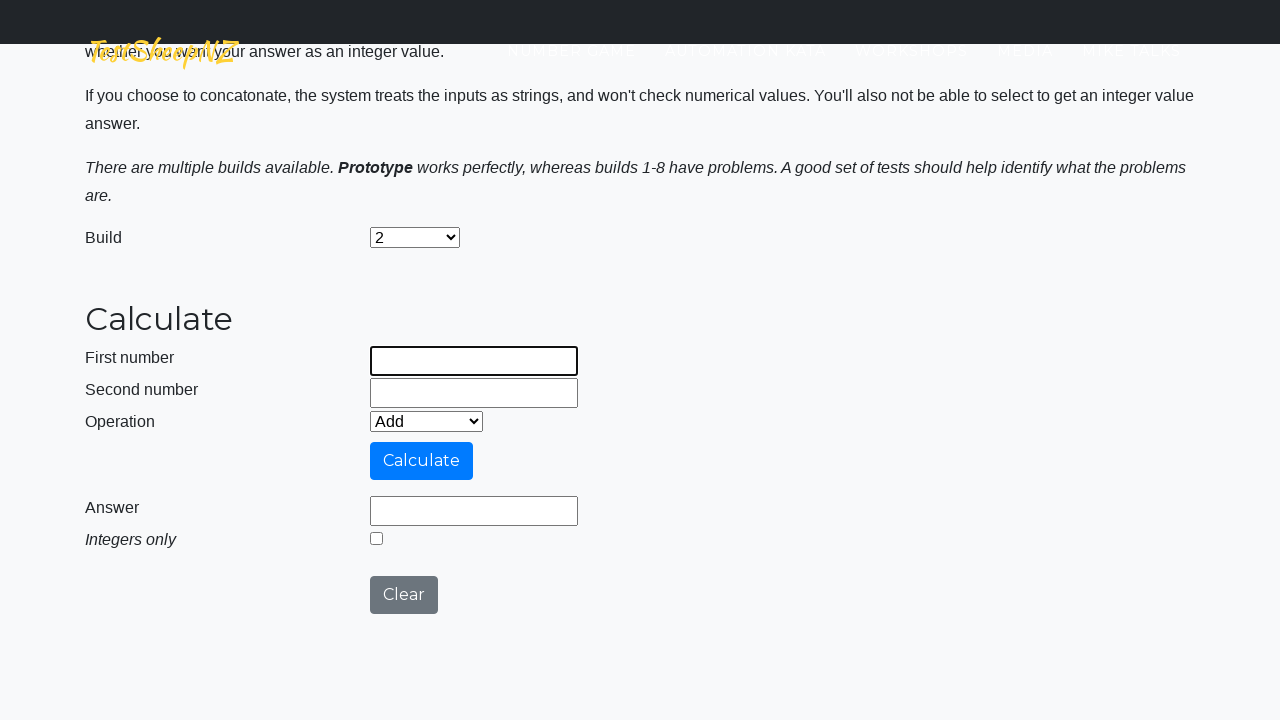

Entered 3 in first number field on #number1Field
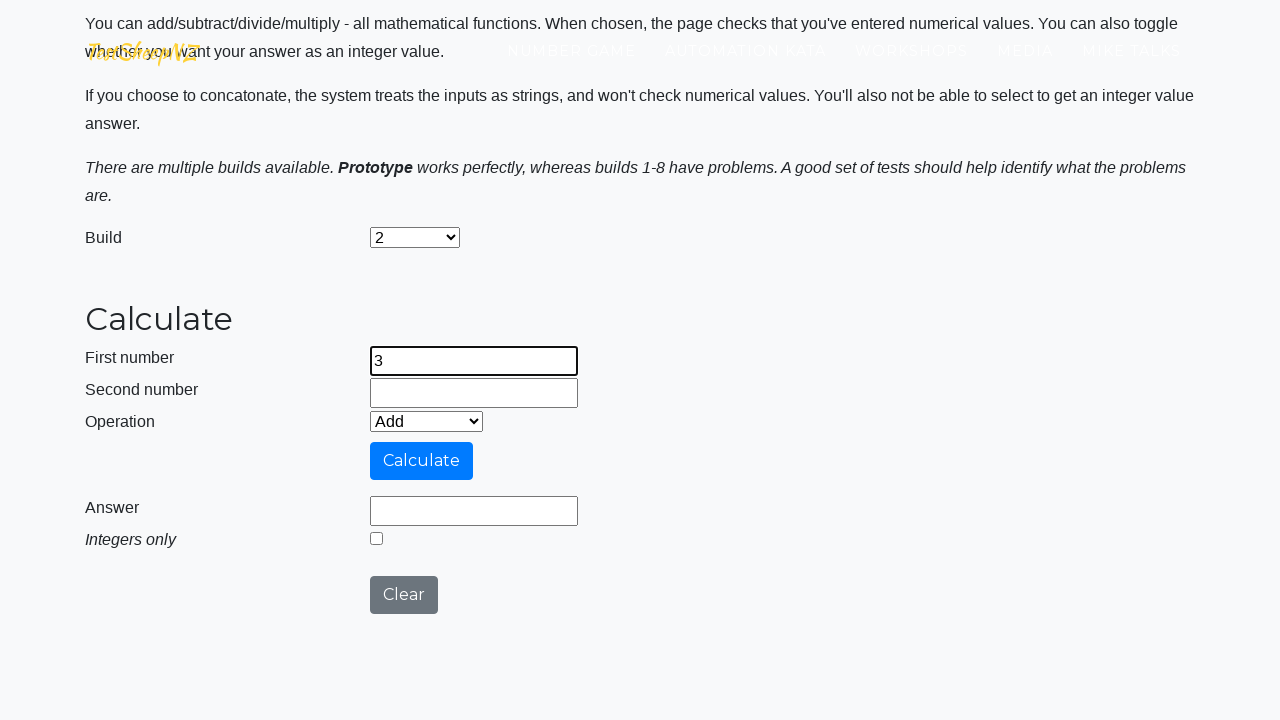

Clicked second number field at (474, 393) on #number2Field
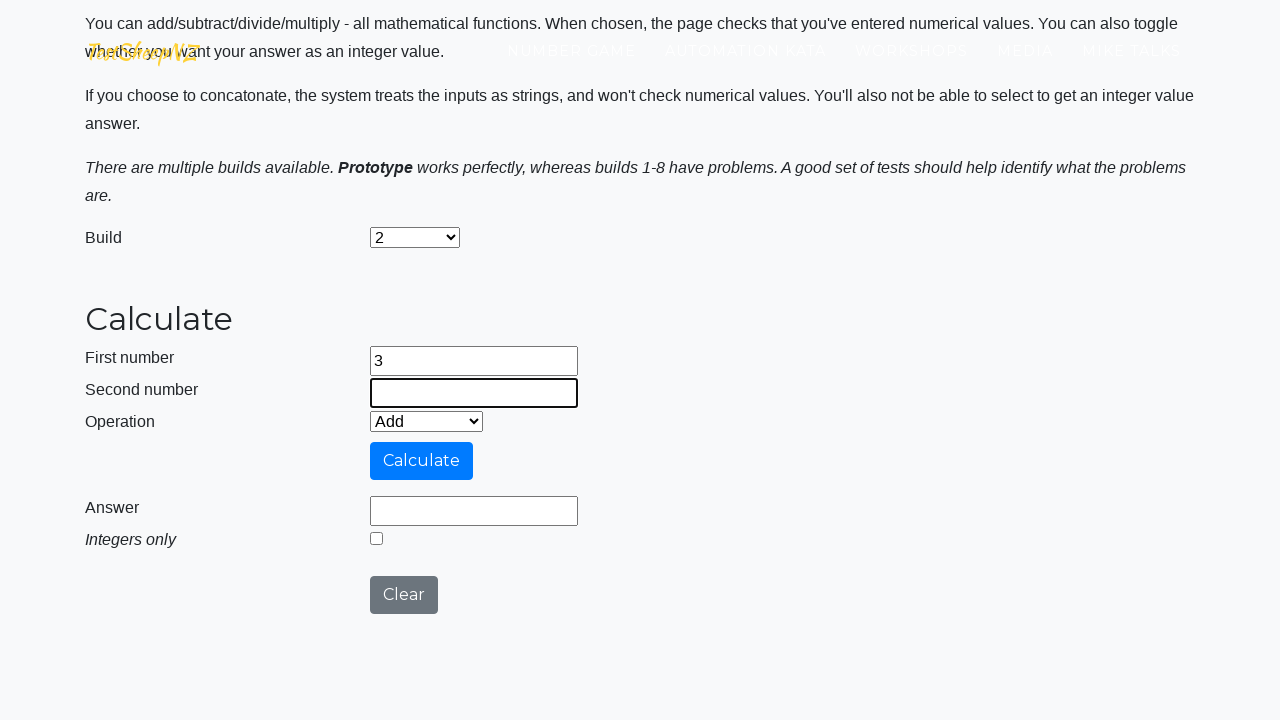

Entered 1 in second number field on #number2Field
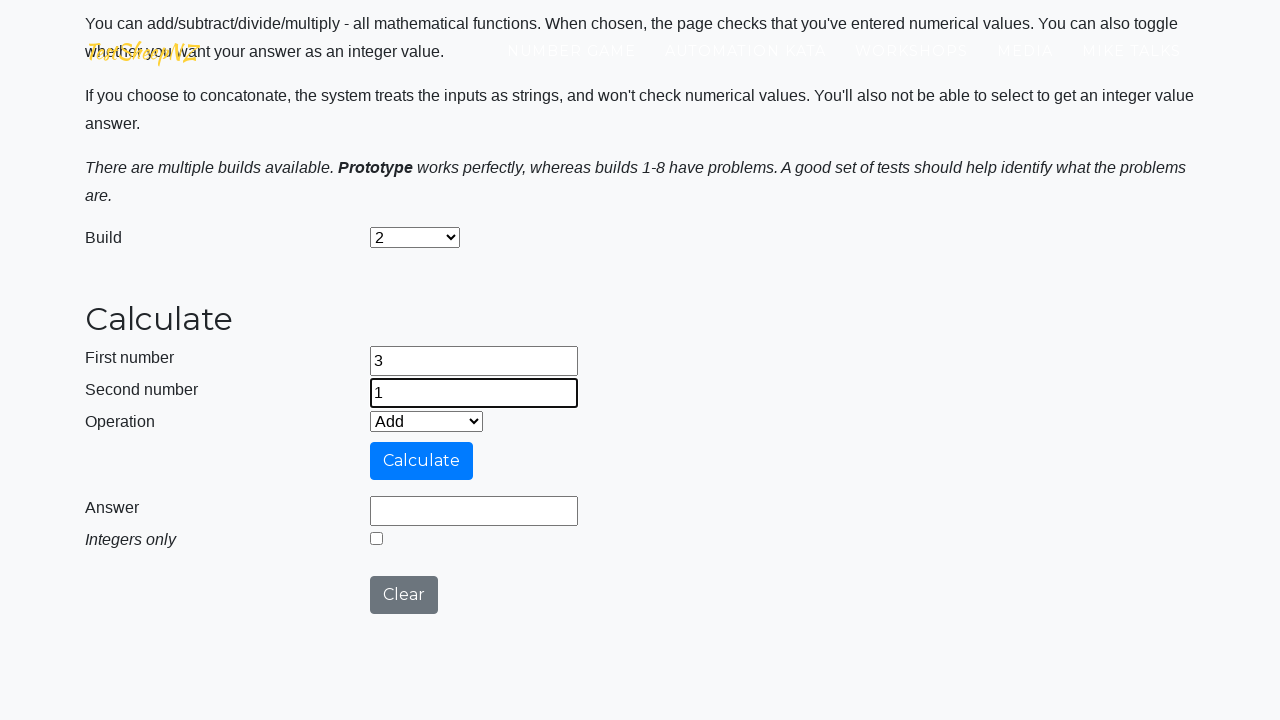

Selected subtract operation on select[name='selectOperation']
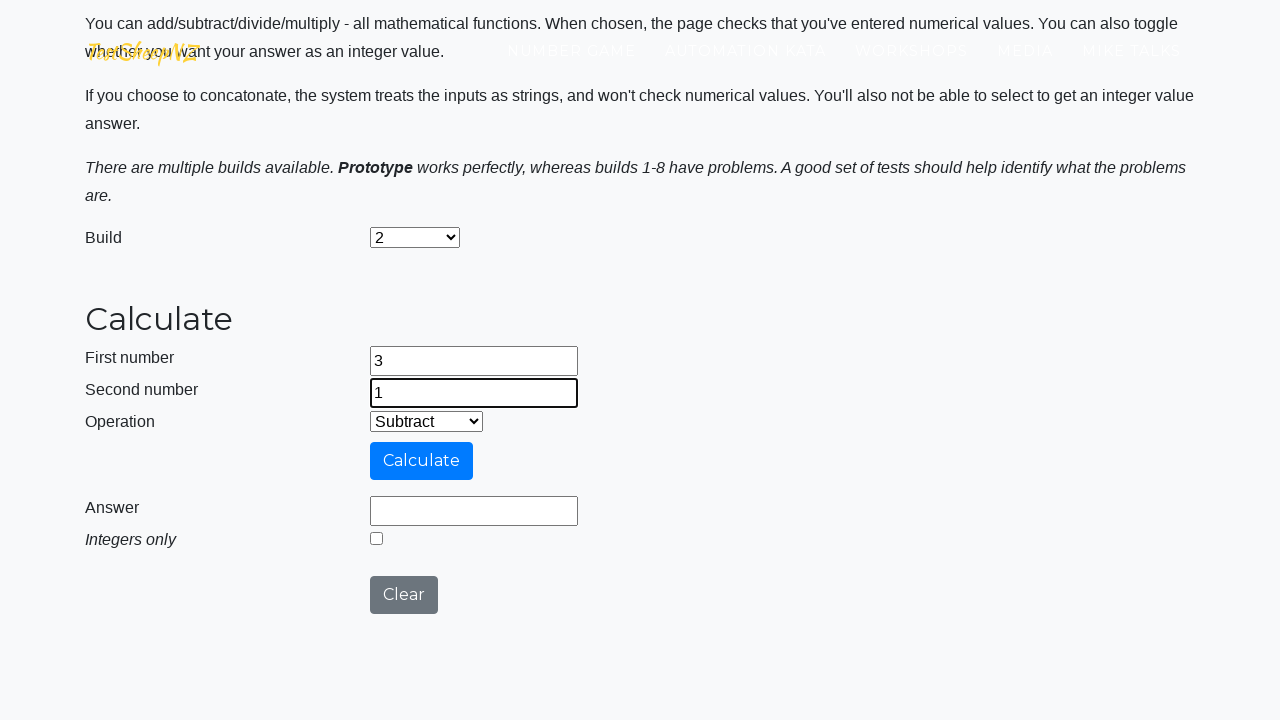

Clicked calculate button at (422, 461) on #calculateButton
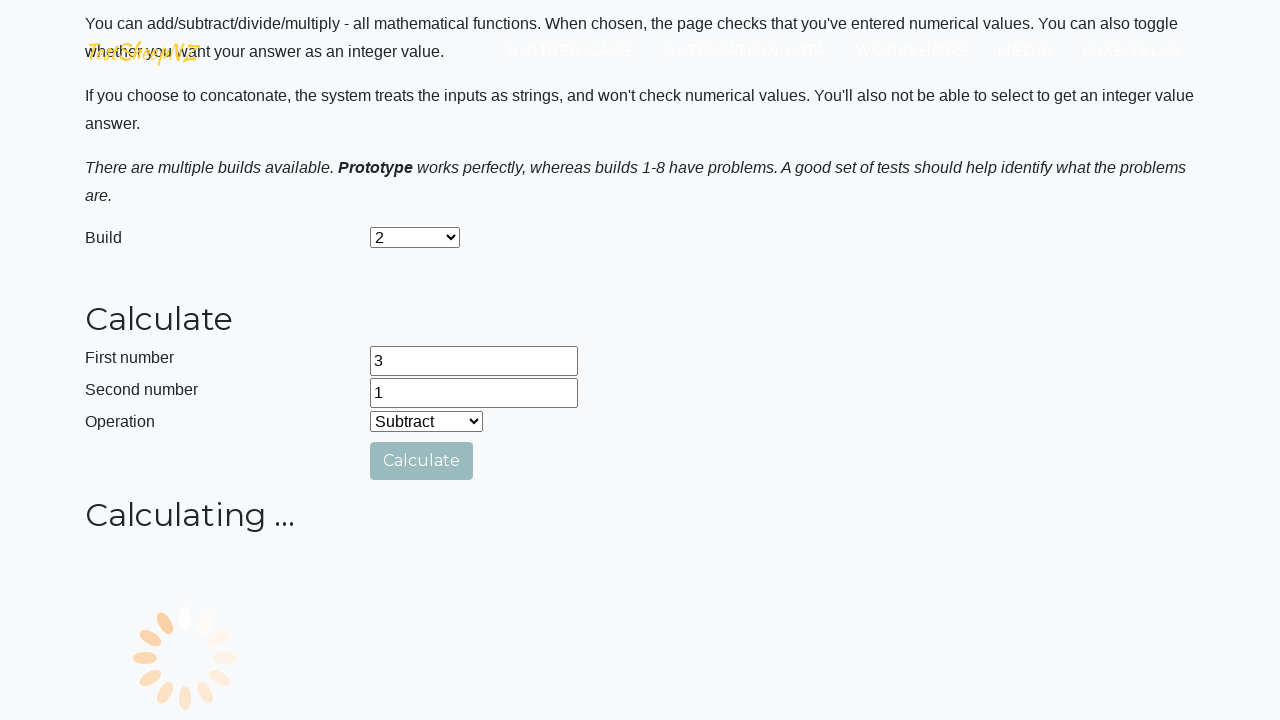

Result field loaded and displayed answer
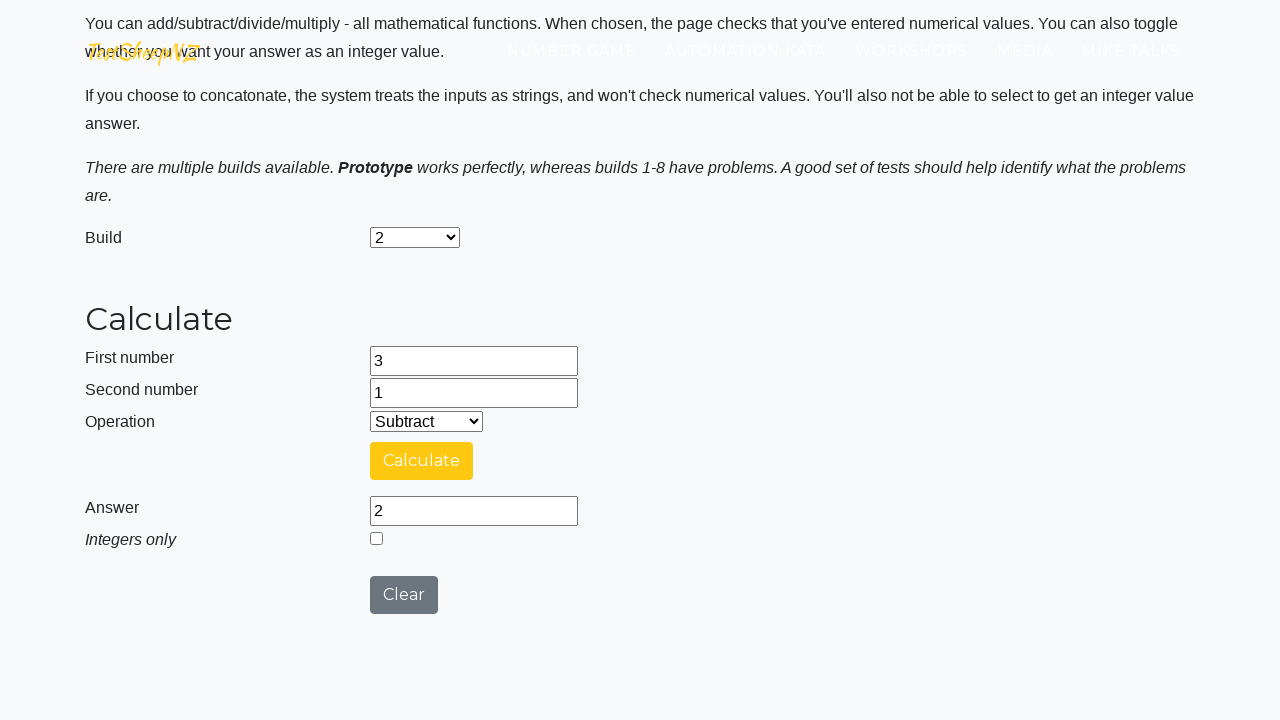

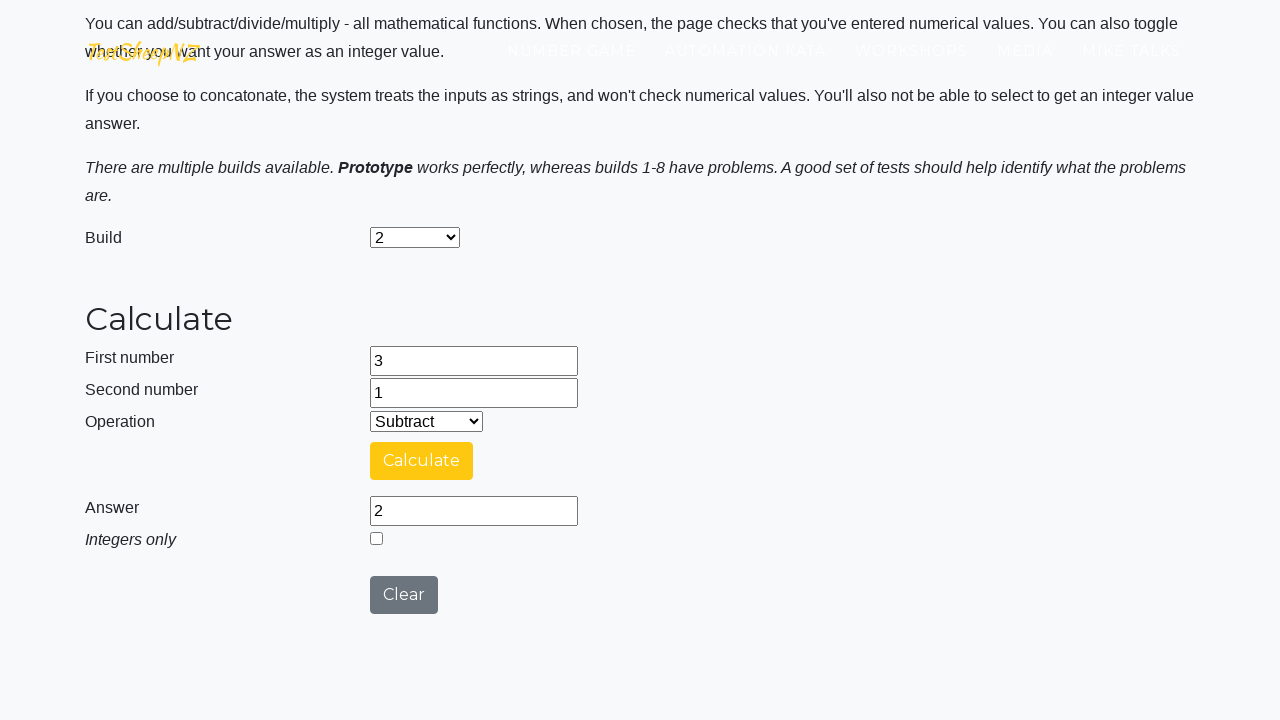